Tests drag and drop functionality by dragging an element to a target drop zone on a test automation practice page

Starting URL: https://testautomationpractice.blogspot.com/

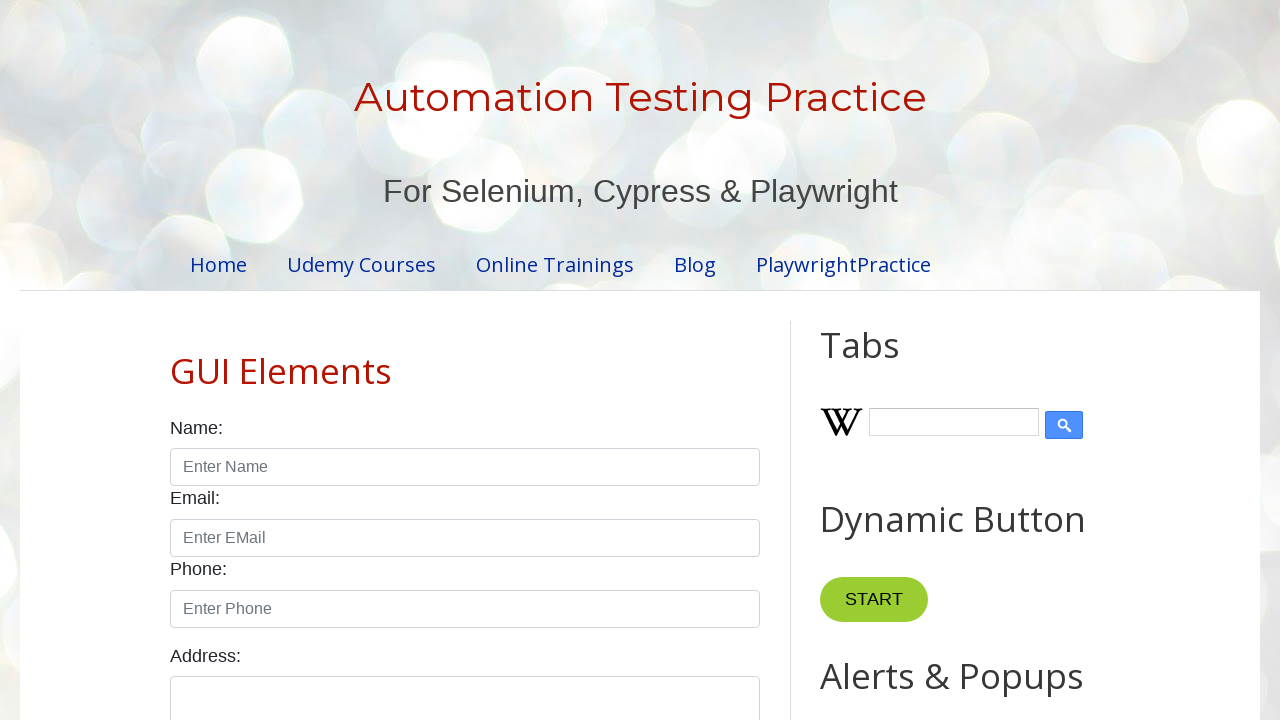

Located the draggable element 'Drag me to my target'
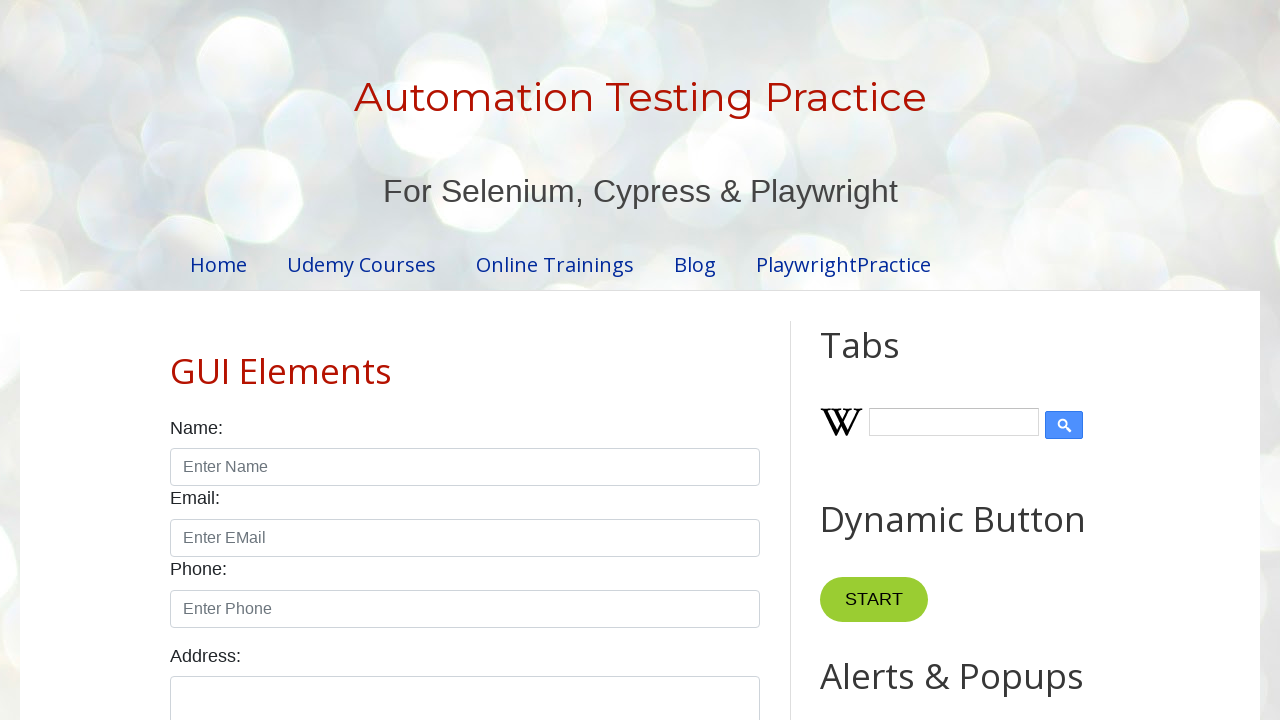

Located the drop target zone
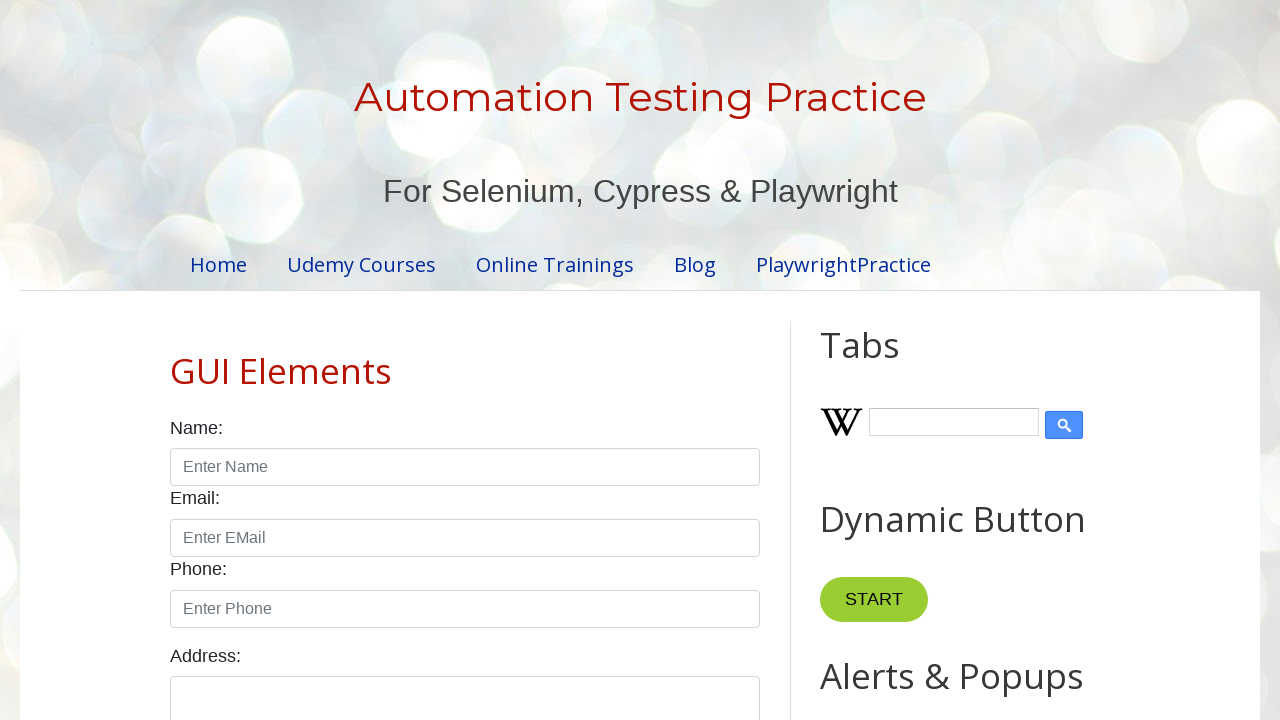

Performed drag and drop action from source to target at (1015, 404)
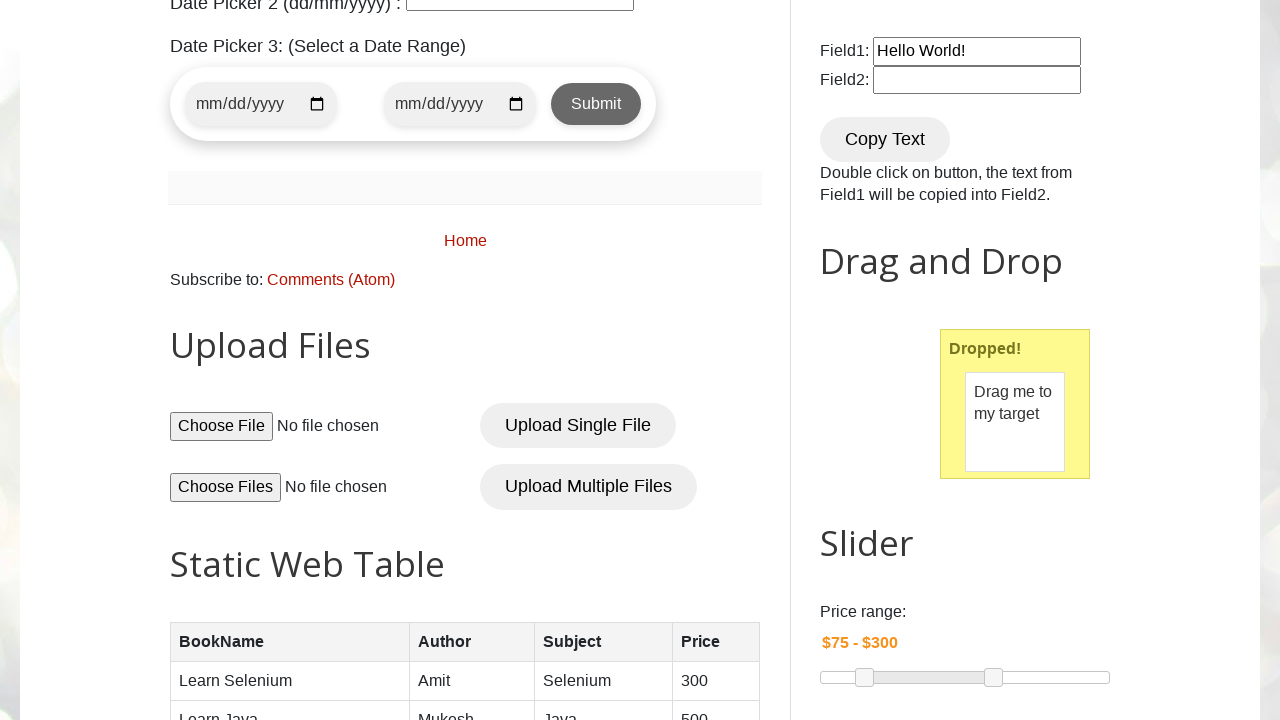

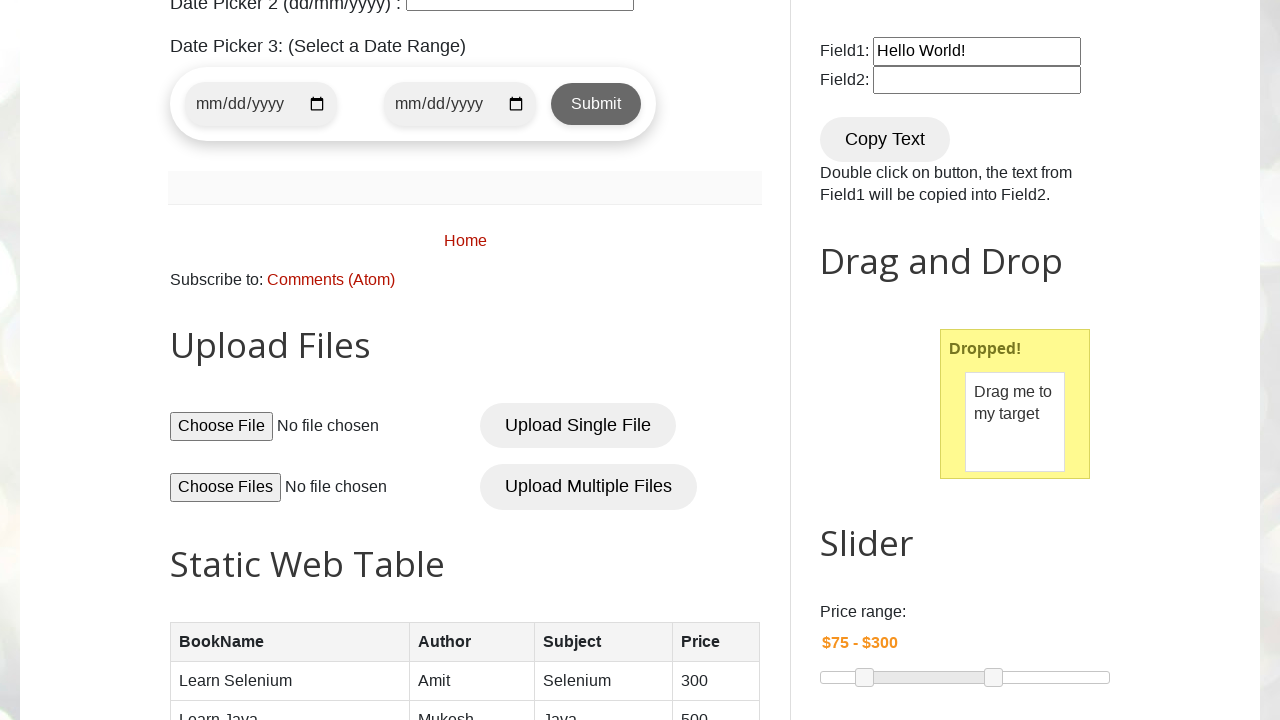